Tests the product review functionality by navigating to a product, clicking on the Reviews tab, selecting a star rating, and submitting a review with comment, name, and email

Starting URL: http://practice.automationtesting.in/

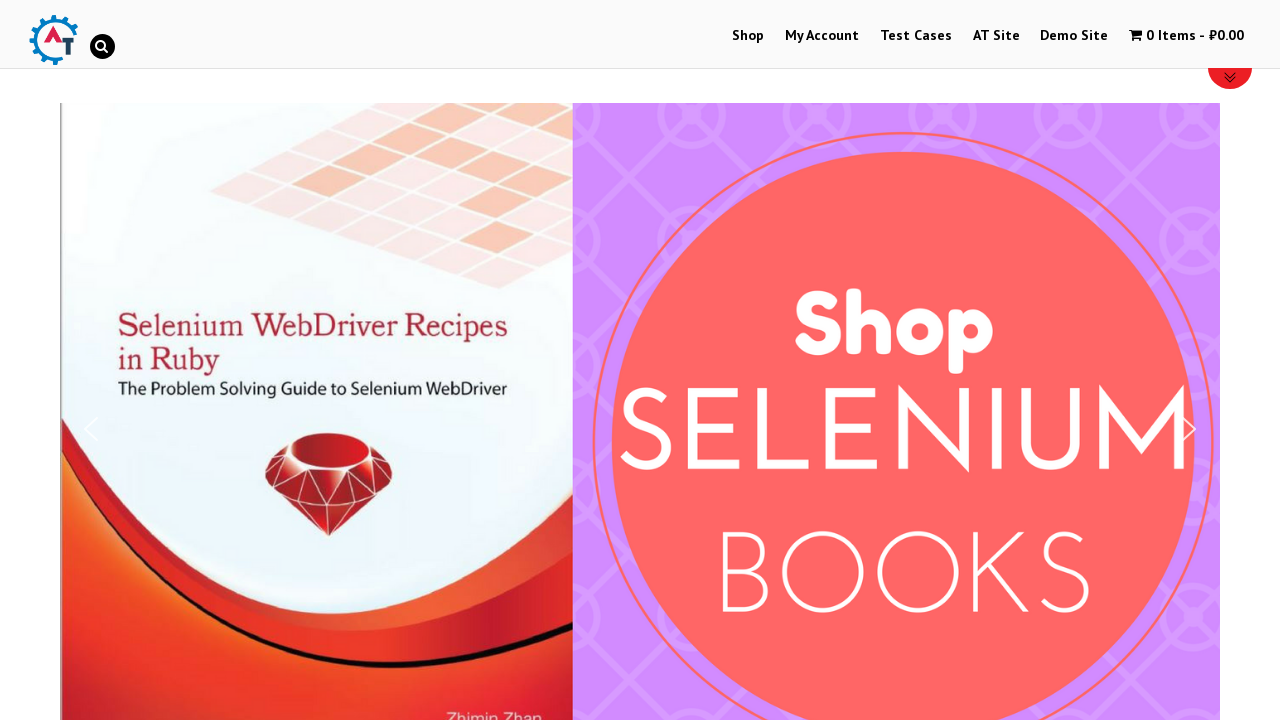

Scrolled down 600px to view products
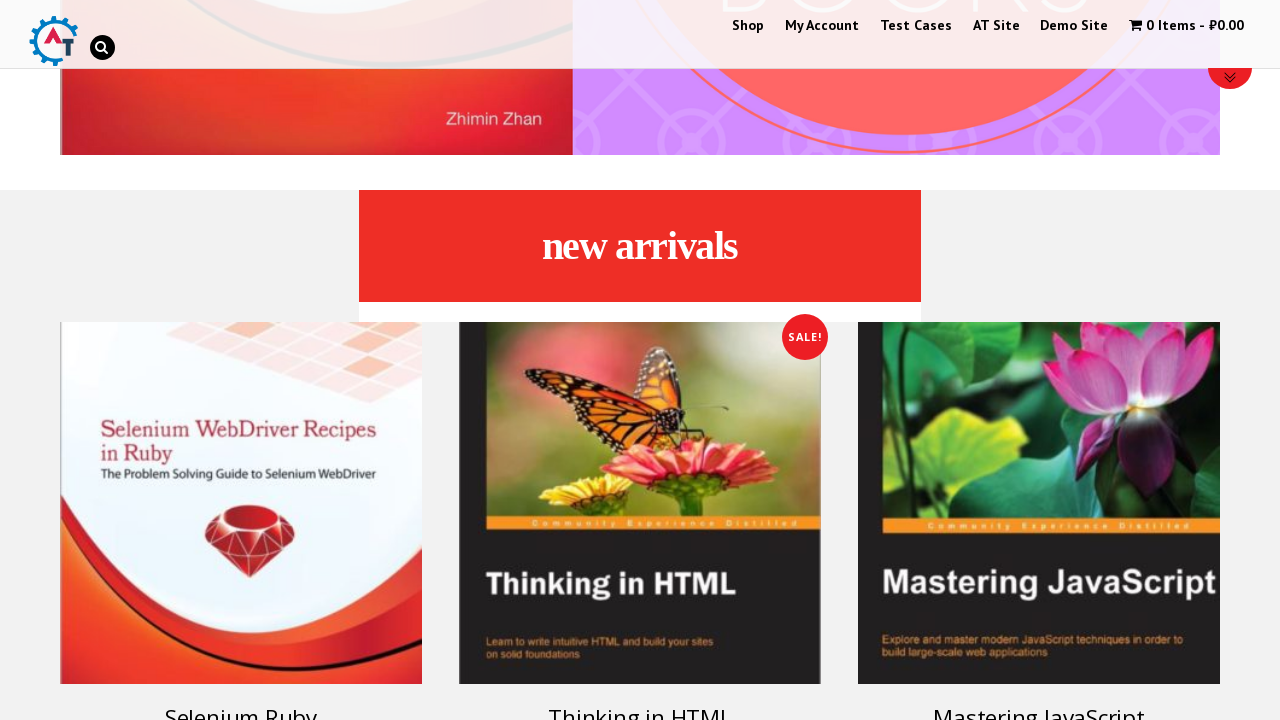

Clicked on Selenium Ruby book product at (241, 503) on xpath=//*[@class='attachment-shop_catalog size-shop_catalog wp-post-image']
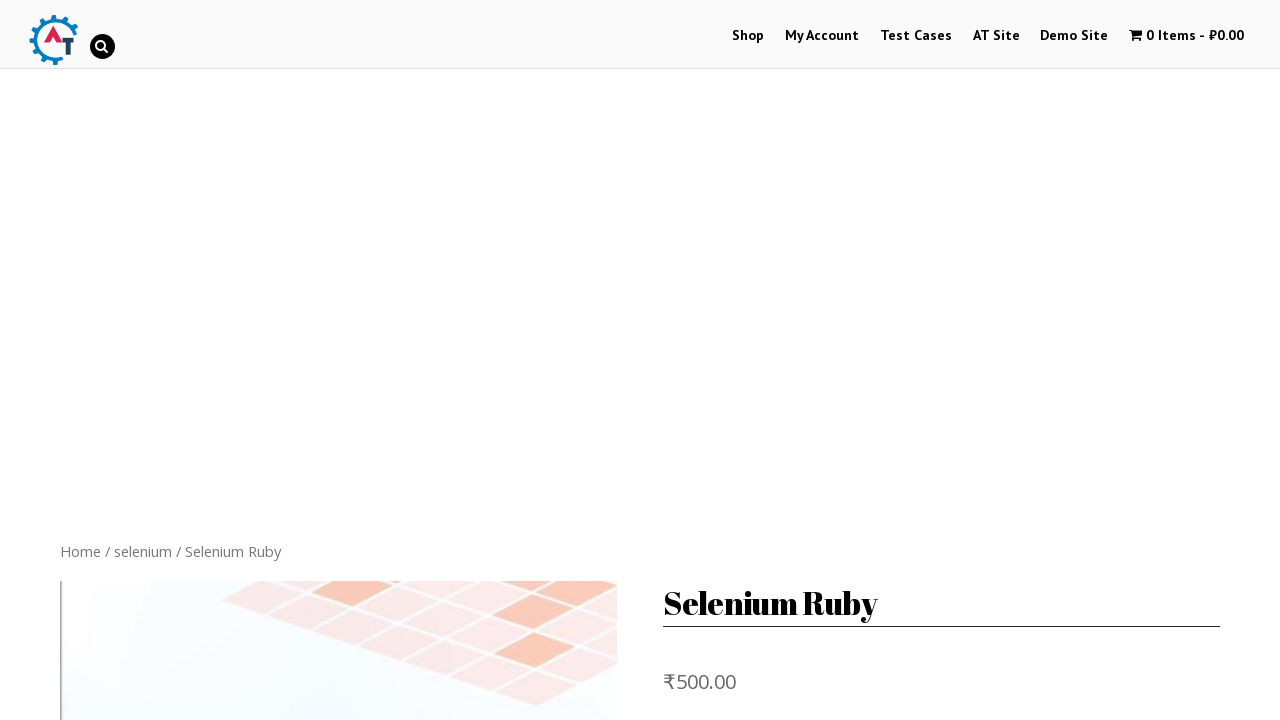

Clicked on Reviews tab at (309, 360) on [href='#tab-reviews']
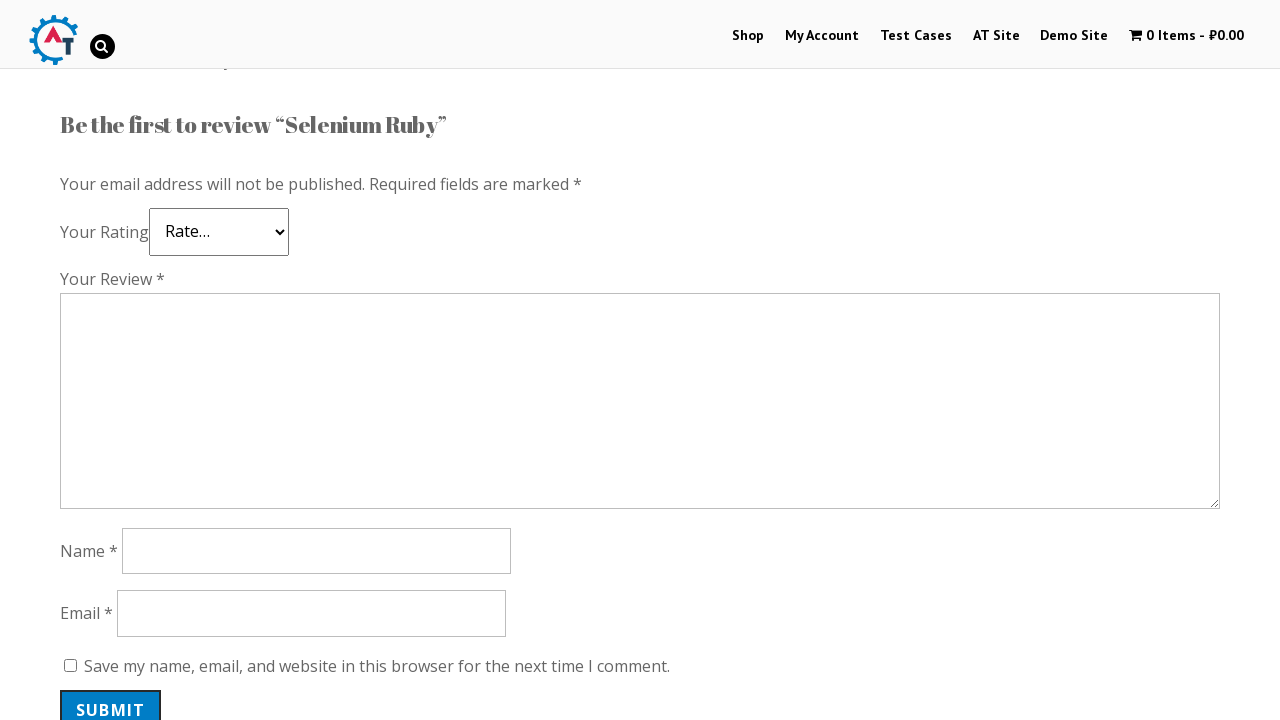

Selected 5-star rating at (132, 244) on .star-5
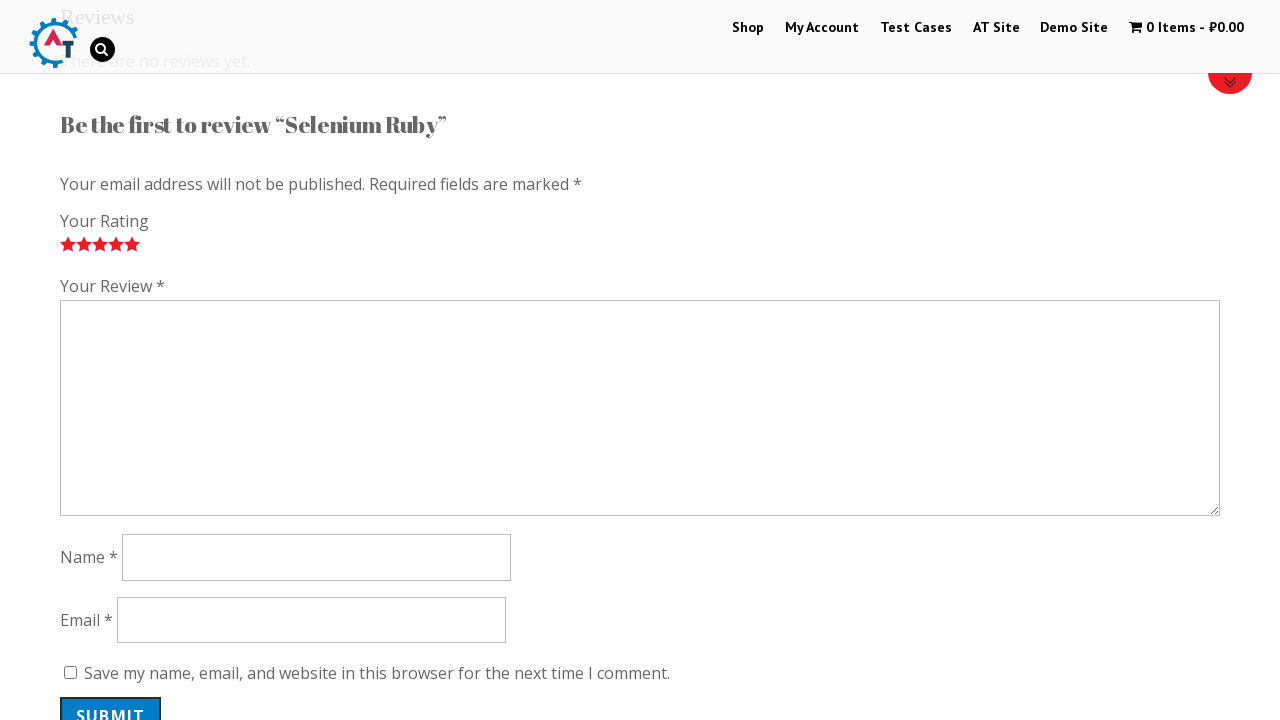

Filled in review comment: 'Excellent book for learning automation!' on #comment
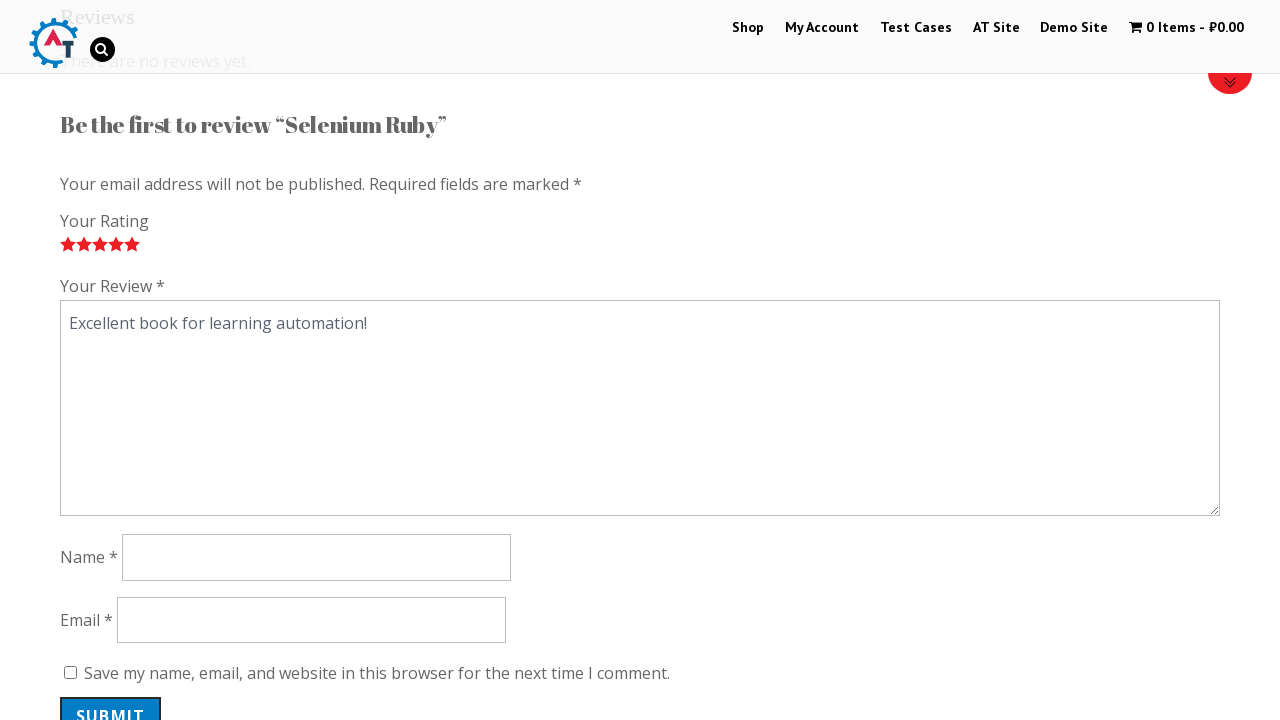

Filled in reviewer name: 'Michael Thompson' on #author
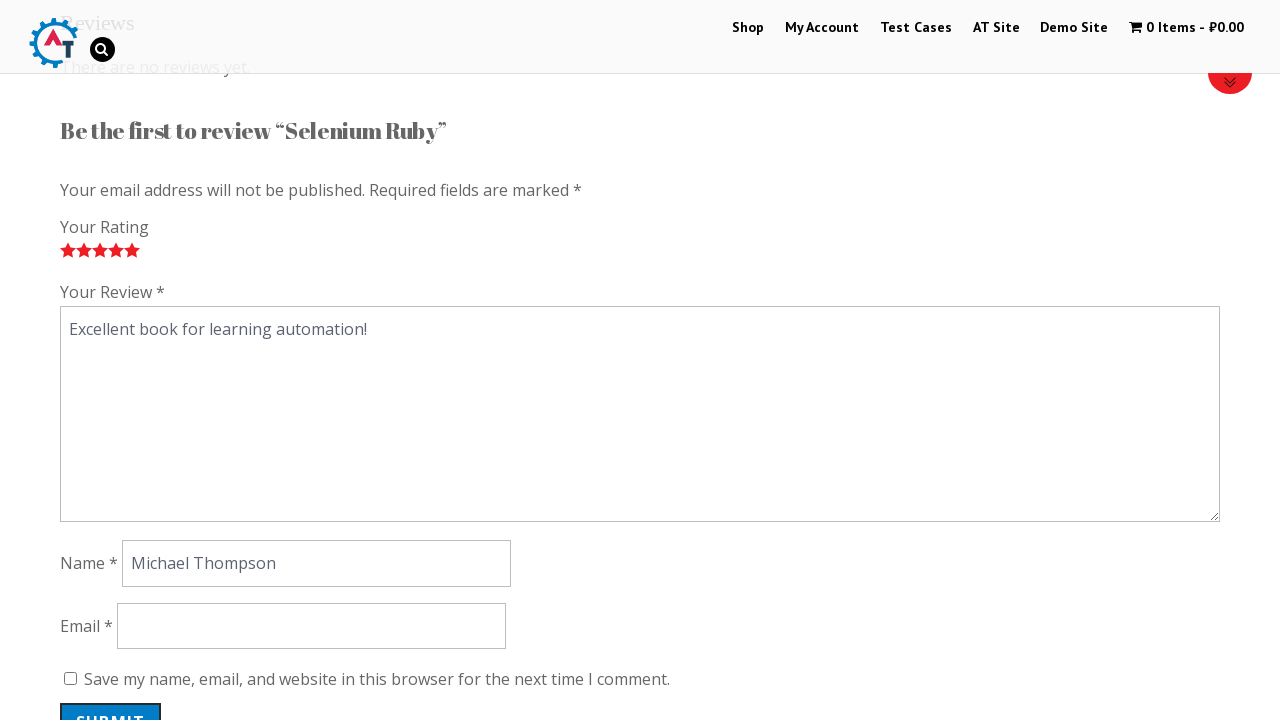

Filled in reviewer email: 'michael.thompson@testmail.com' on #email
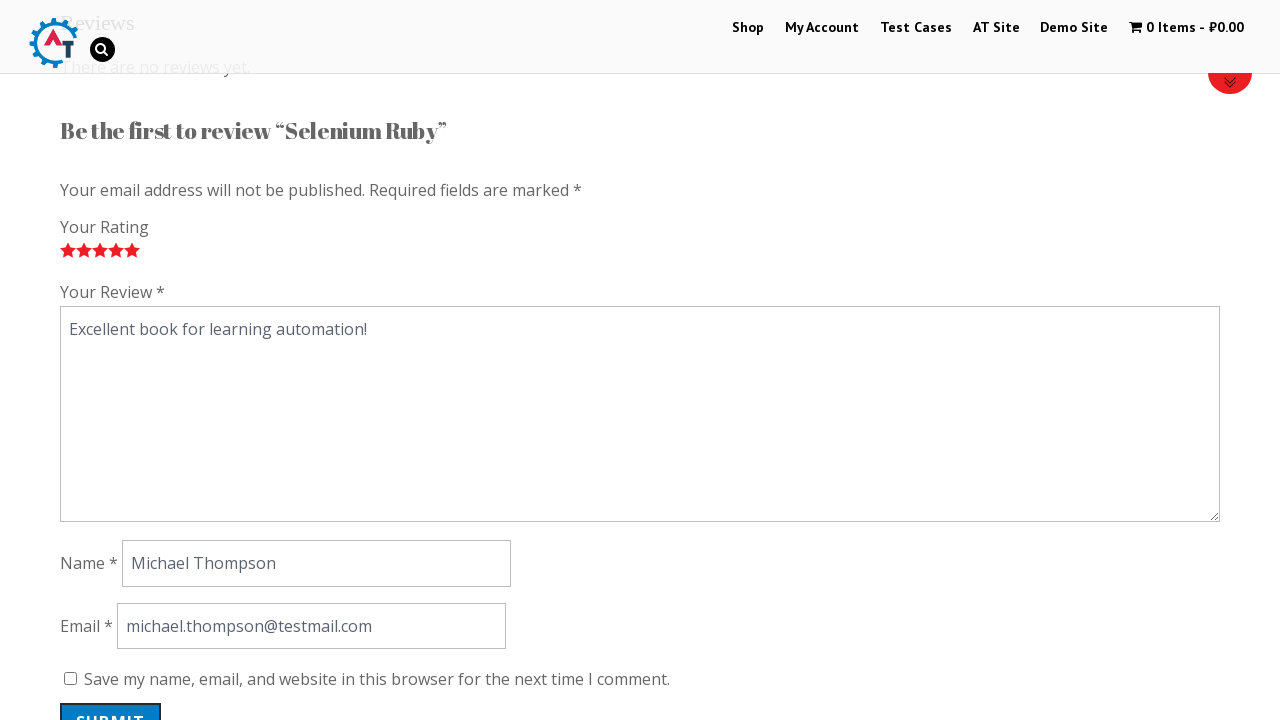

Clicked submit button to post the review at (111, 700) on #submit
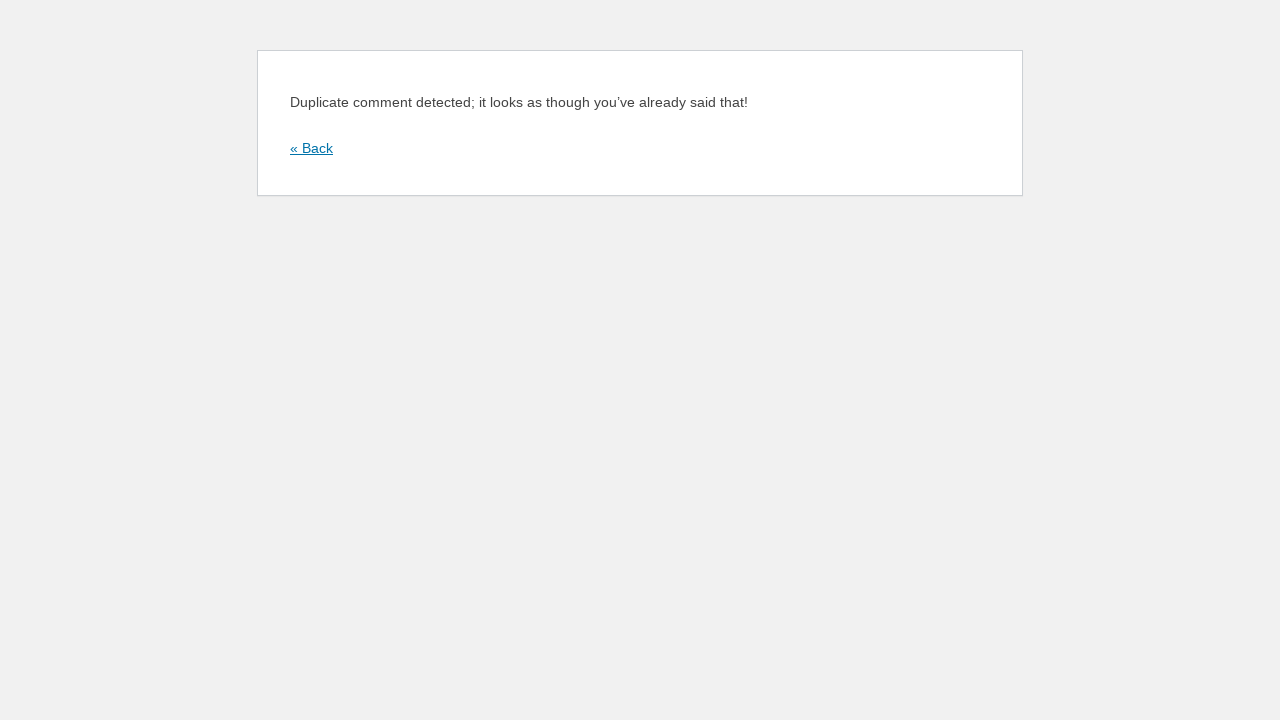

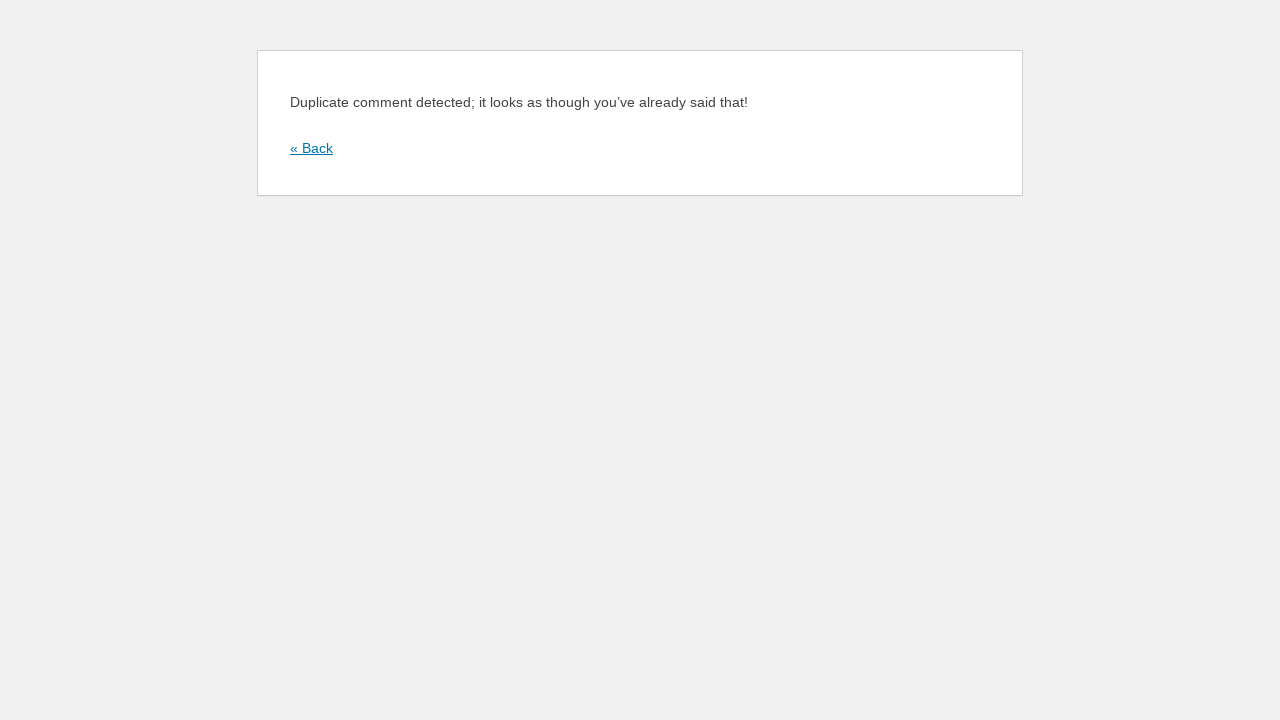